Tests a dynamic loading page where content is hidden then shown after clicking Start button. Clicks Start, waits for loading bar to complete, and verifies hidden element becomes visible.

Starting URL: http://the-internet.herokuapp.com/dynamic_loading/1

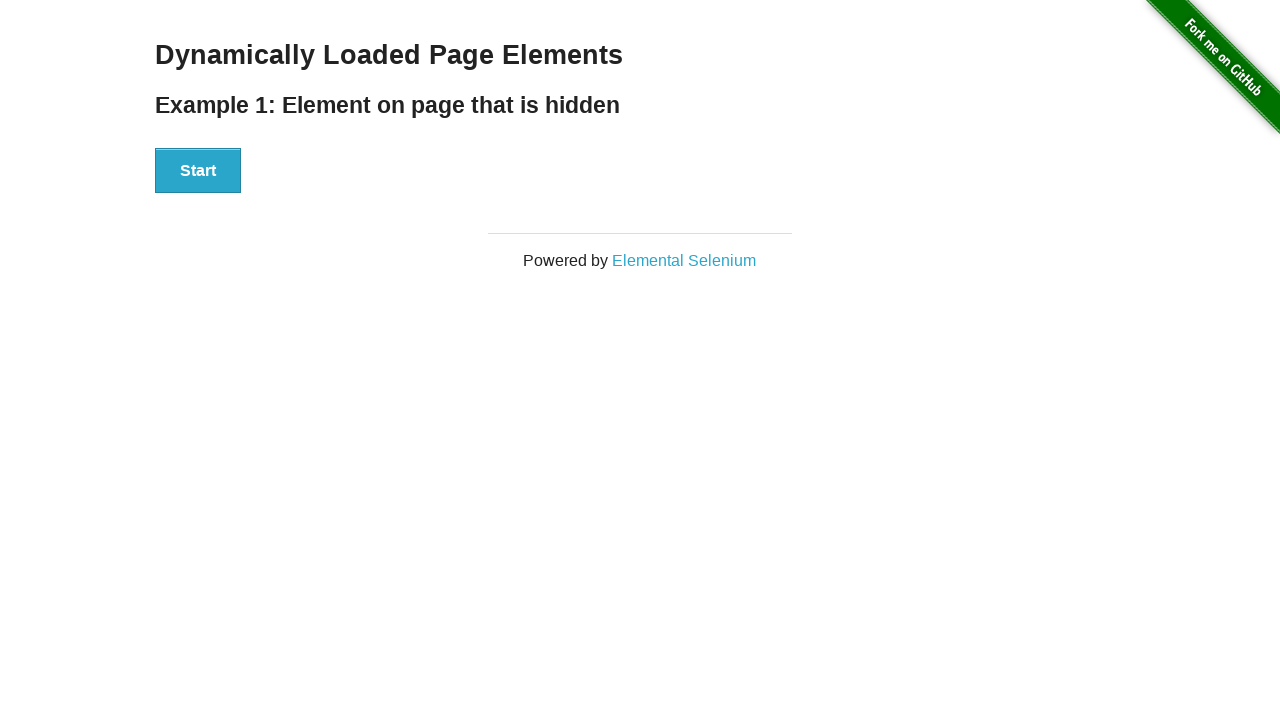

Clicked Start button to initiate dynamic loading at (198, 171) on #start button
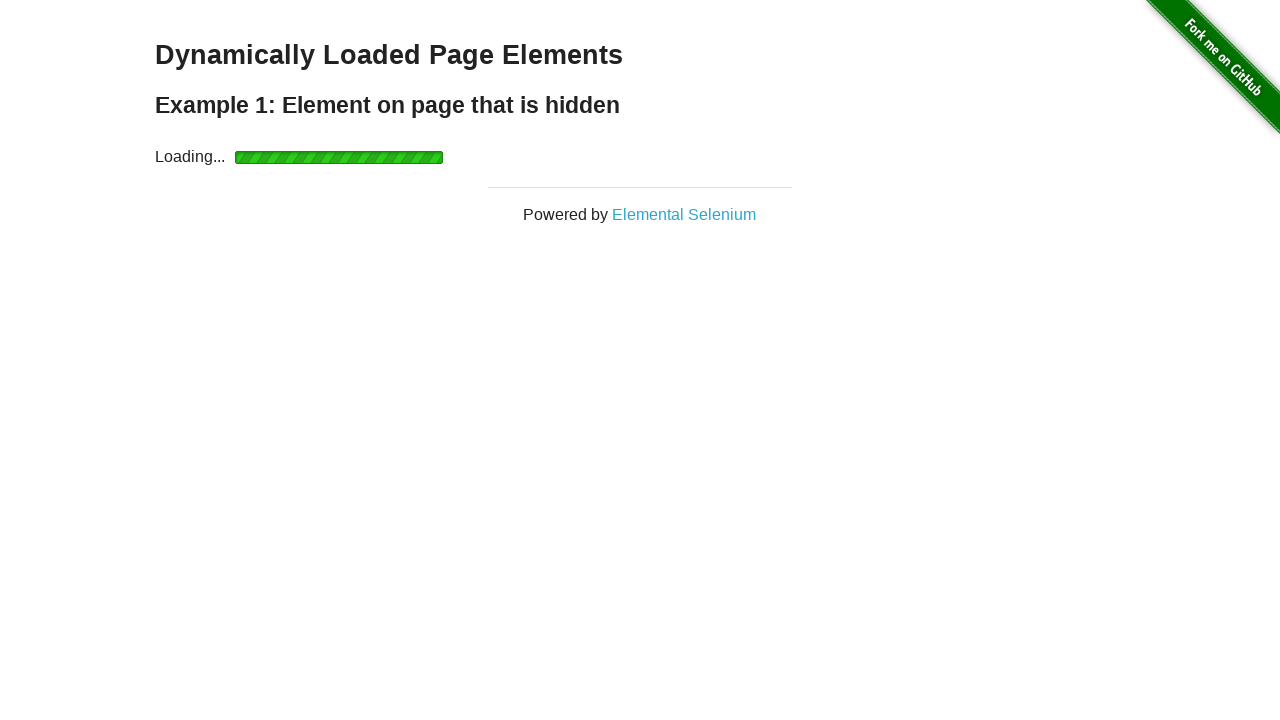

Waited for loading bar to complete and finish element to become visible
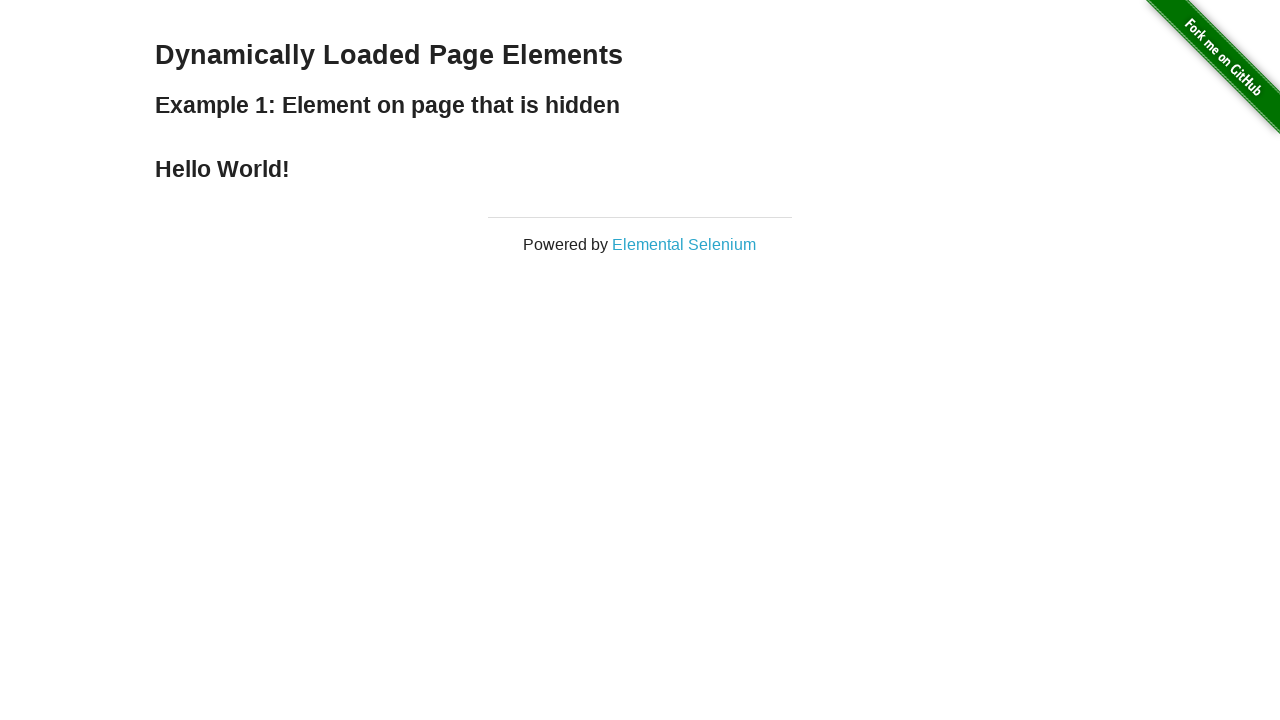

Verified that finish element is visible
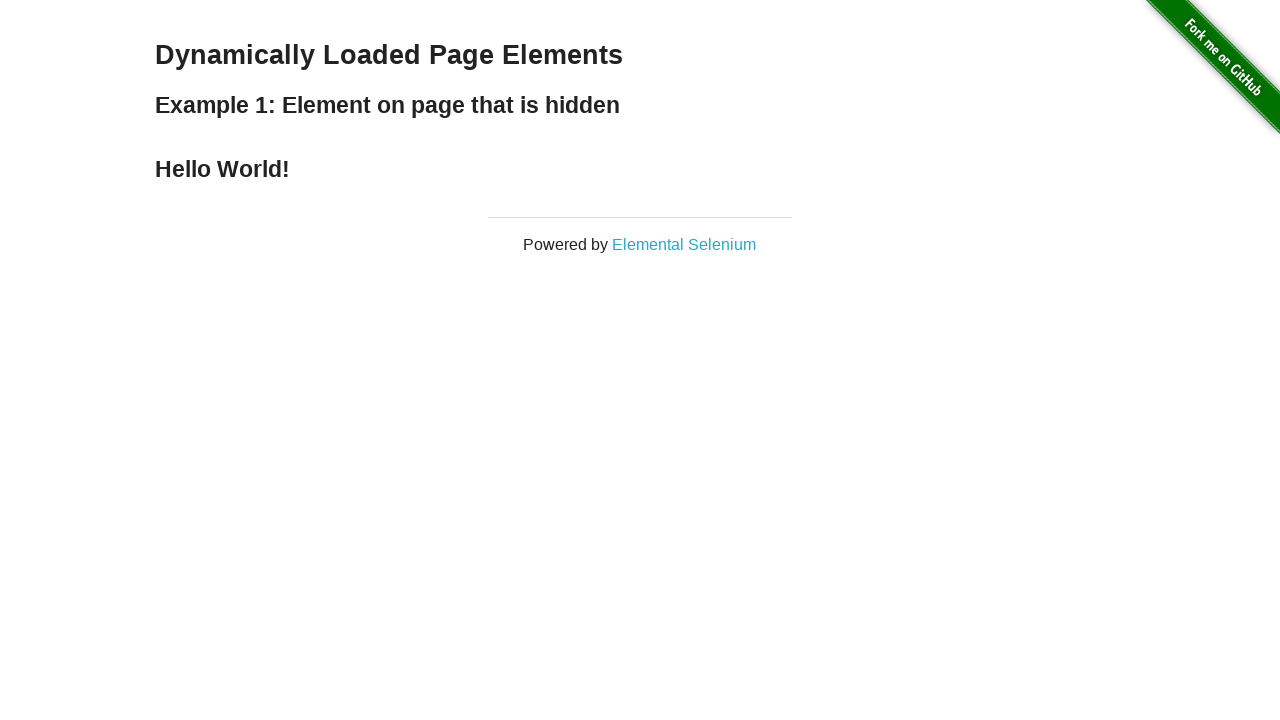

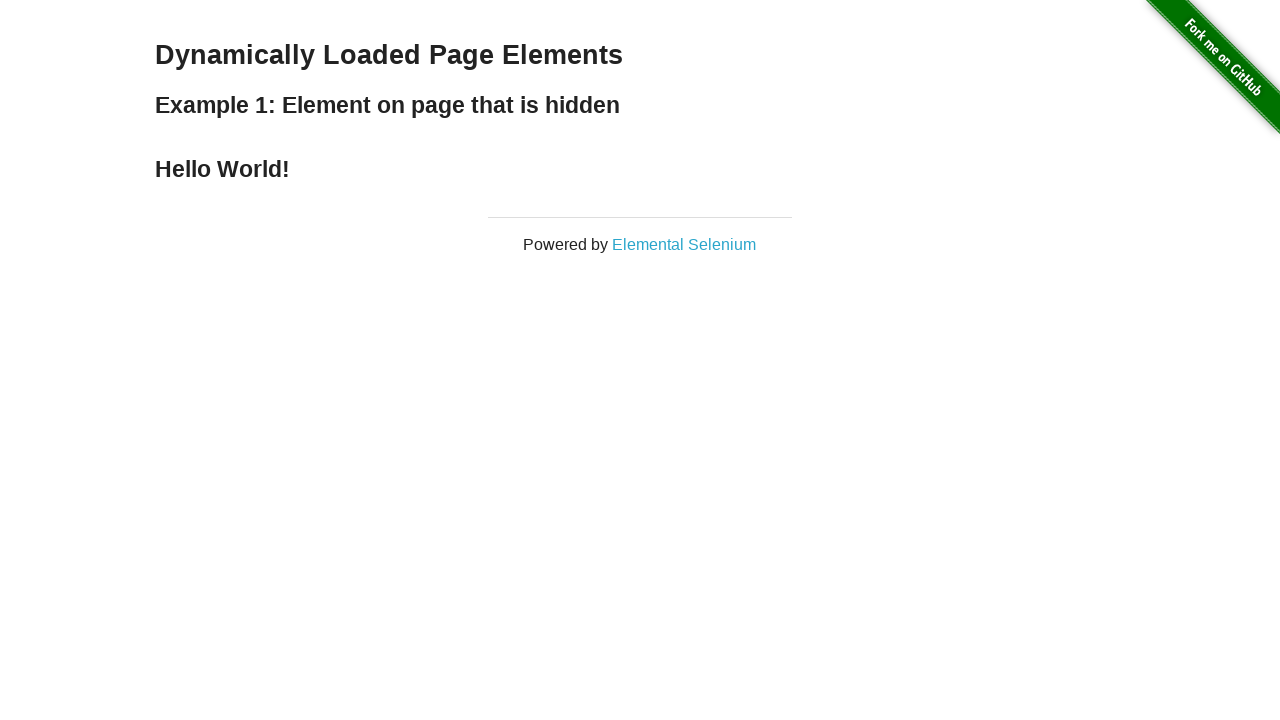